Navigates to the Paytm website and maximizes the browser window. The original script takes a screenshot, but the core automation is simply loading the page.

Starting URL: https://paytm.com/

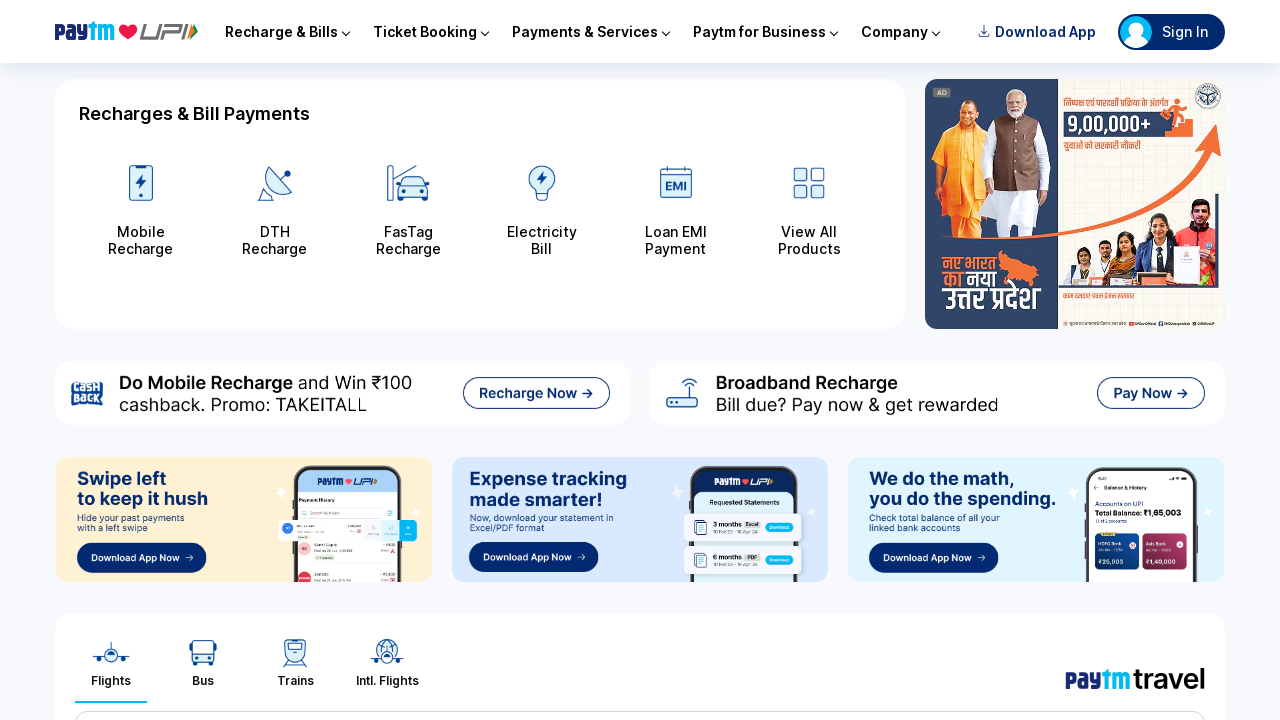

Navigated to https://paytm.com/
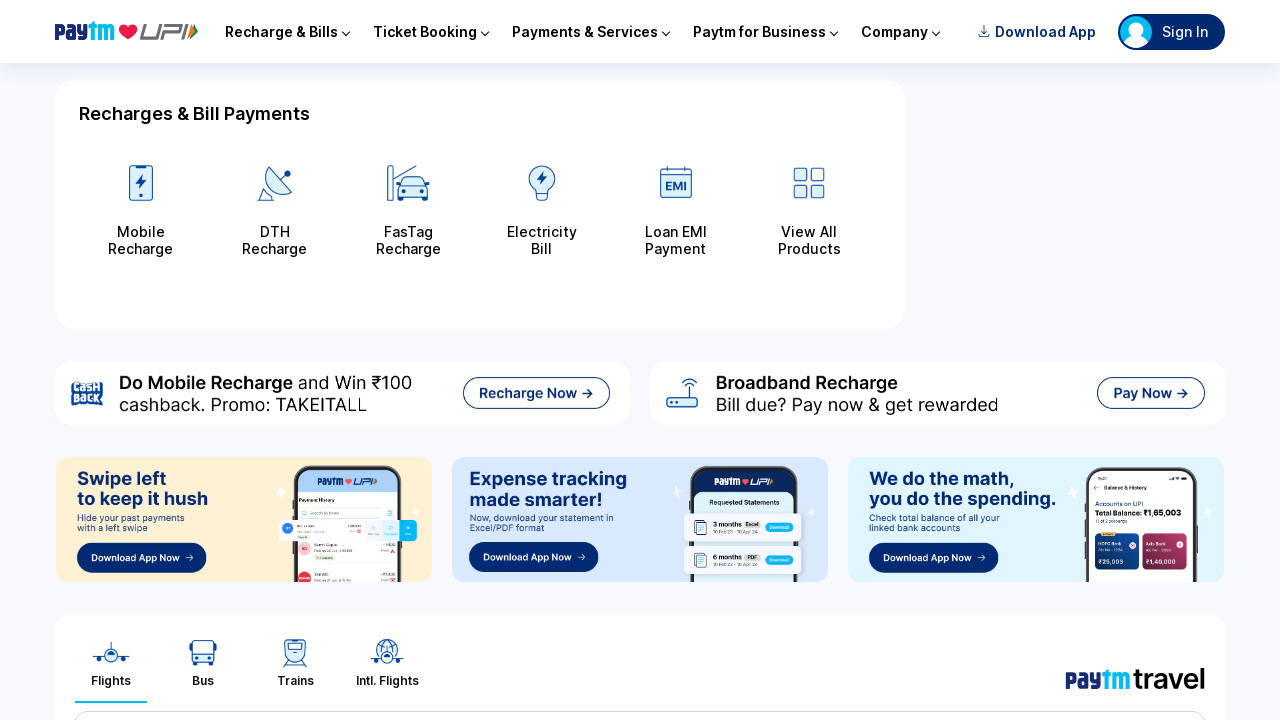

Maximized browser window to 1920x1080
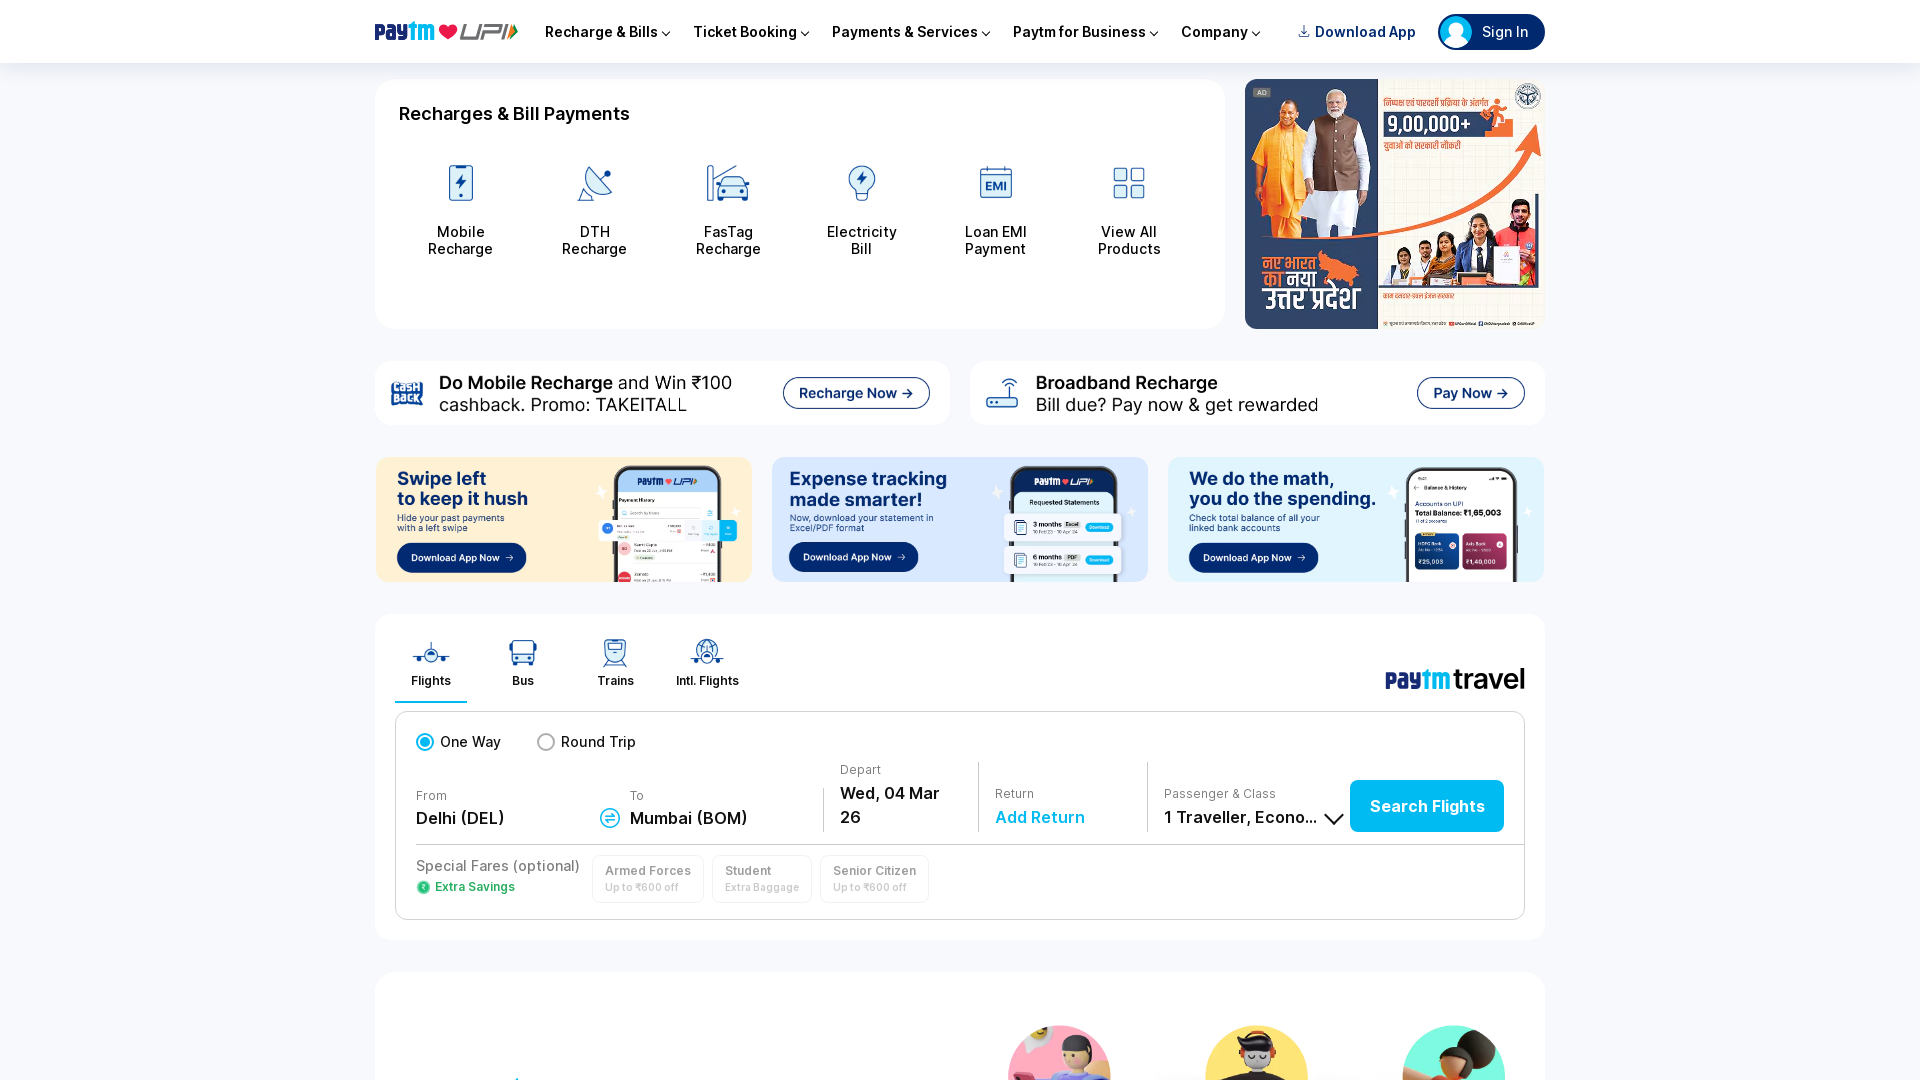

Paytm website fully loaded with network idle
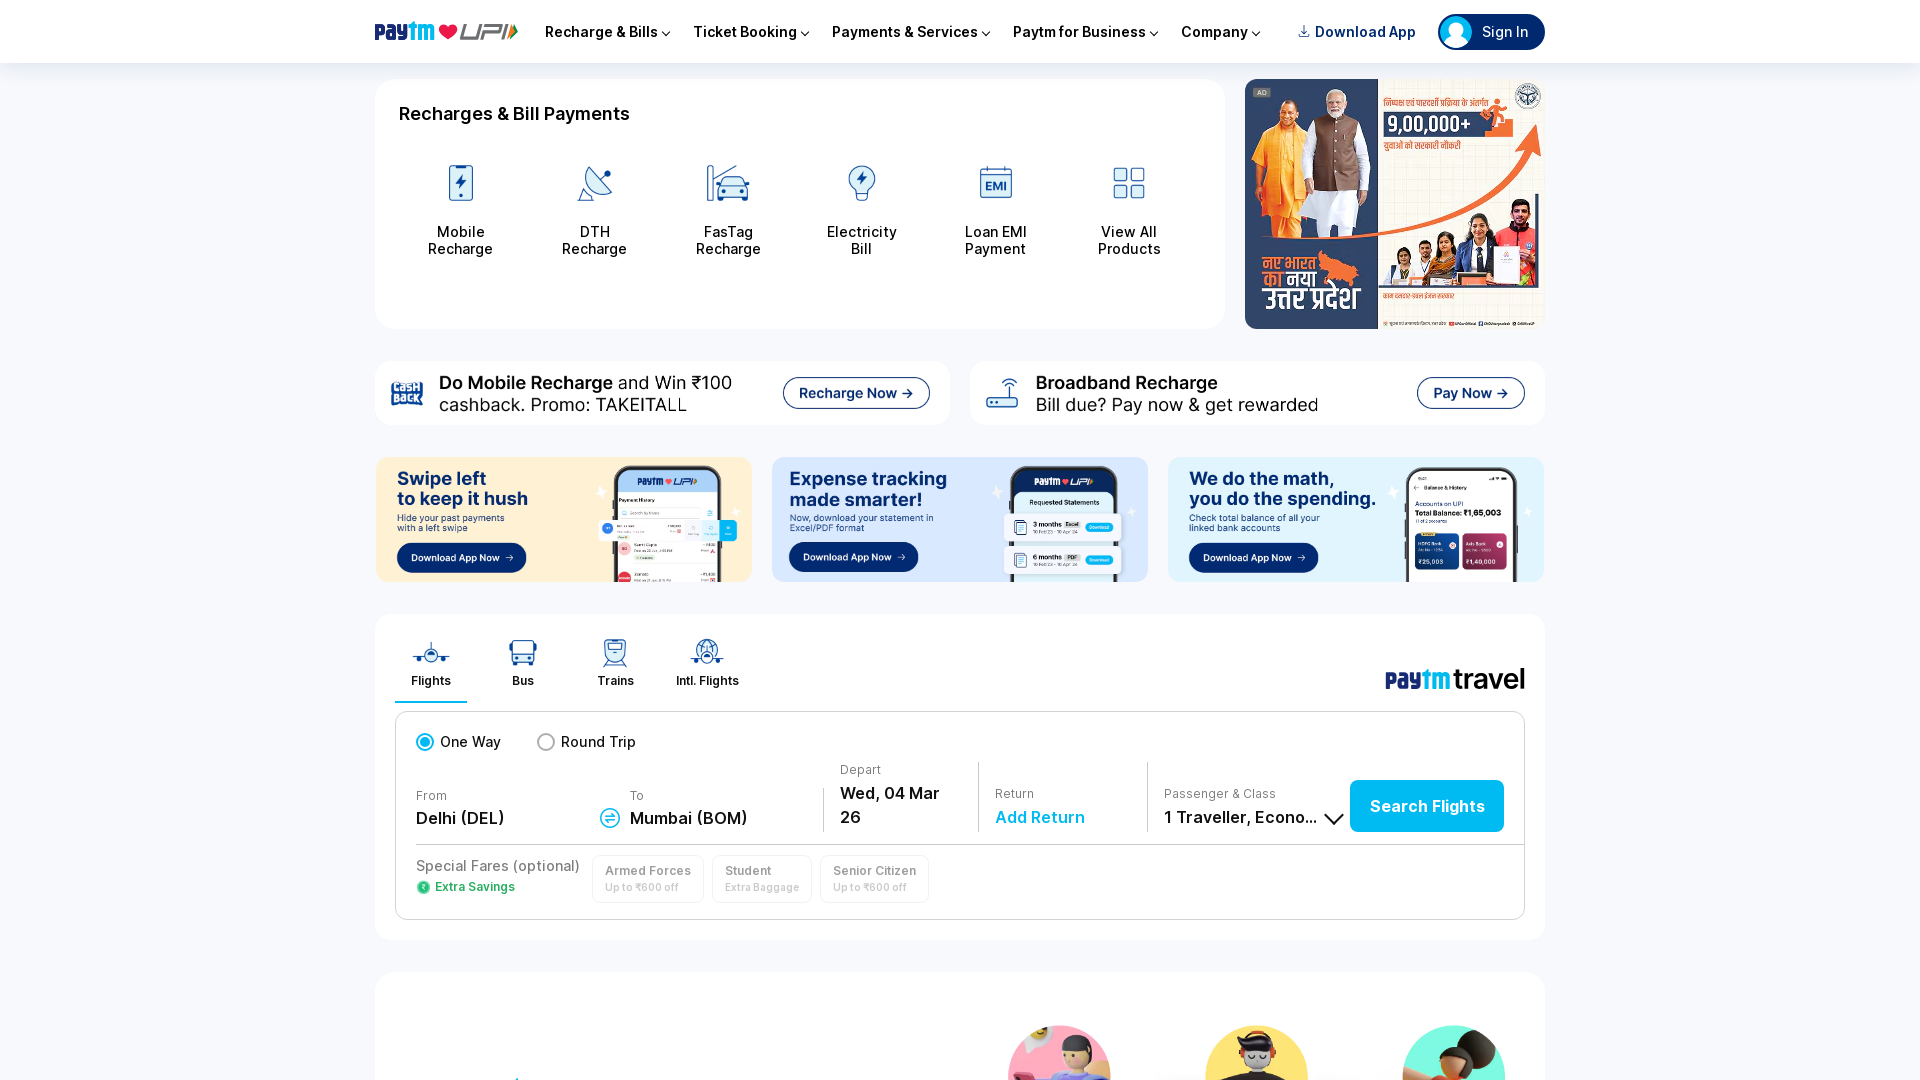

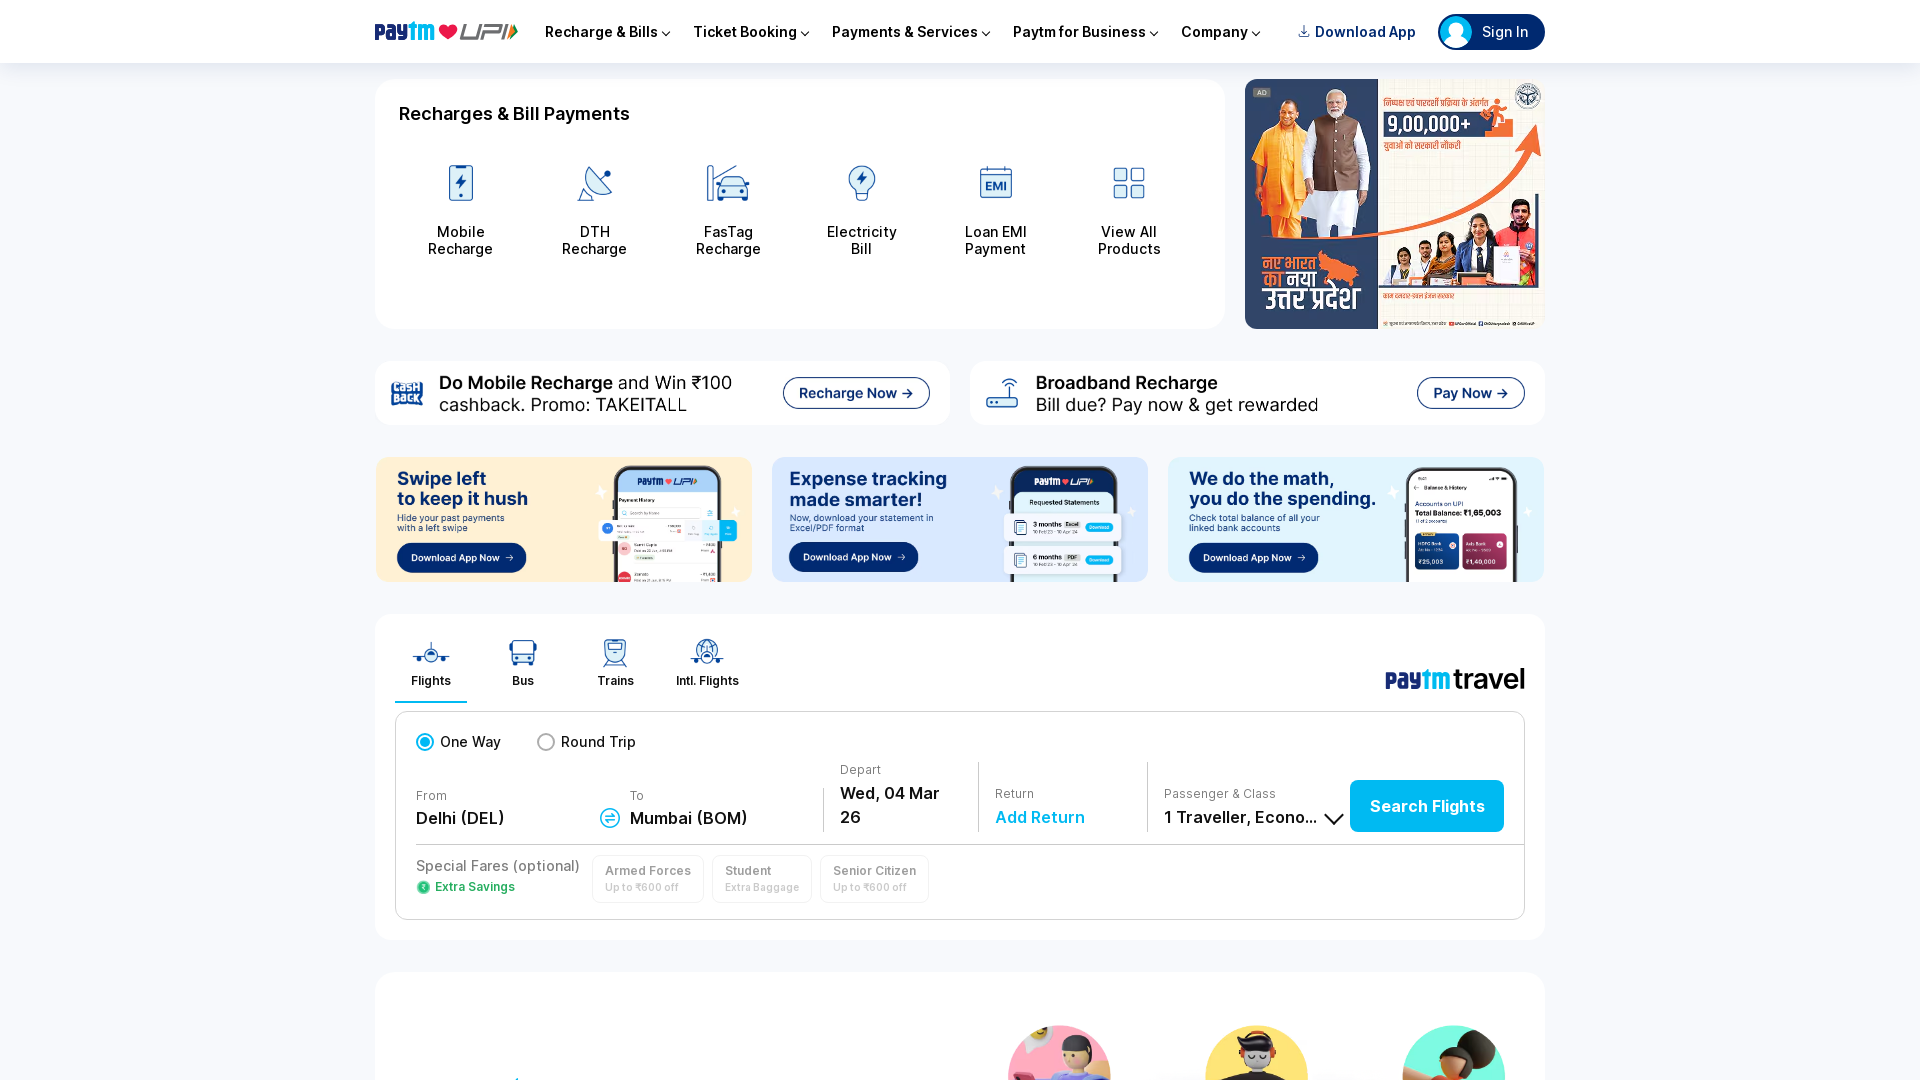